Tests the search functionality by entering an invalid location name and verifying that an appropriate response is shown.

Starting URL: https://www.accuweather.com/

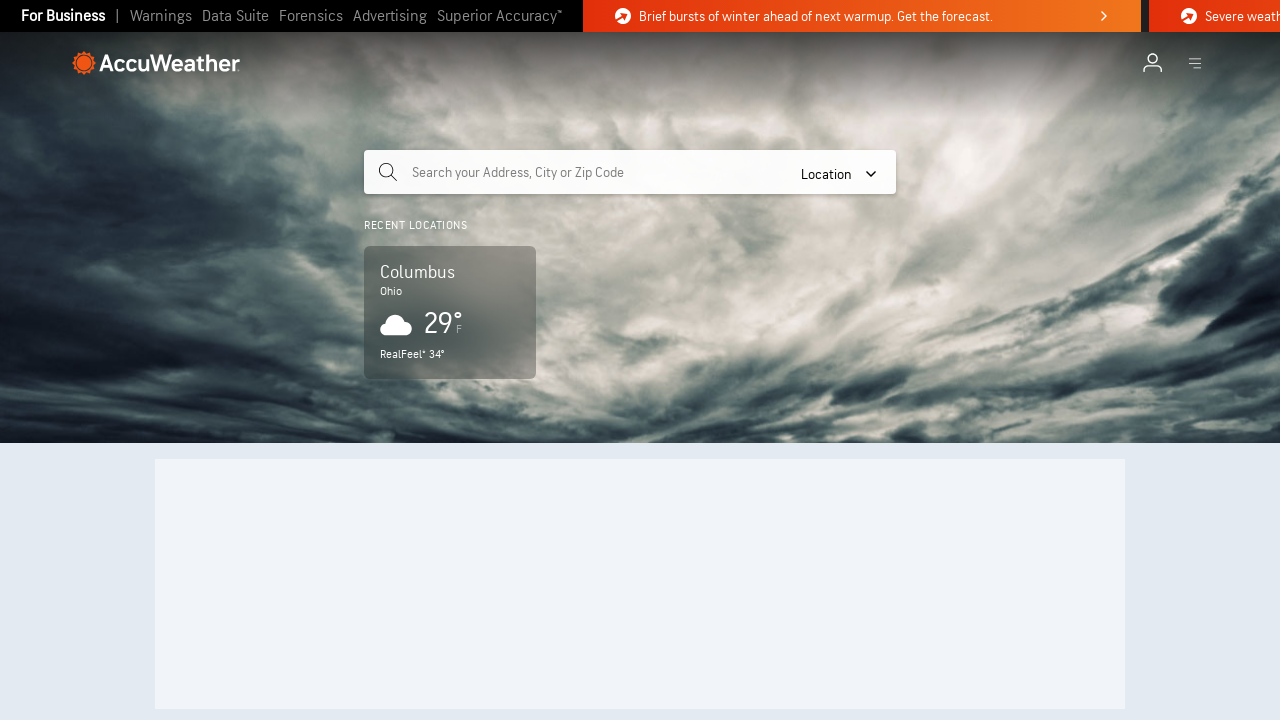

Clicked on the search input field at (583, 172) on input[name='query']
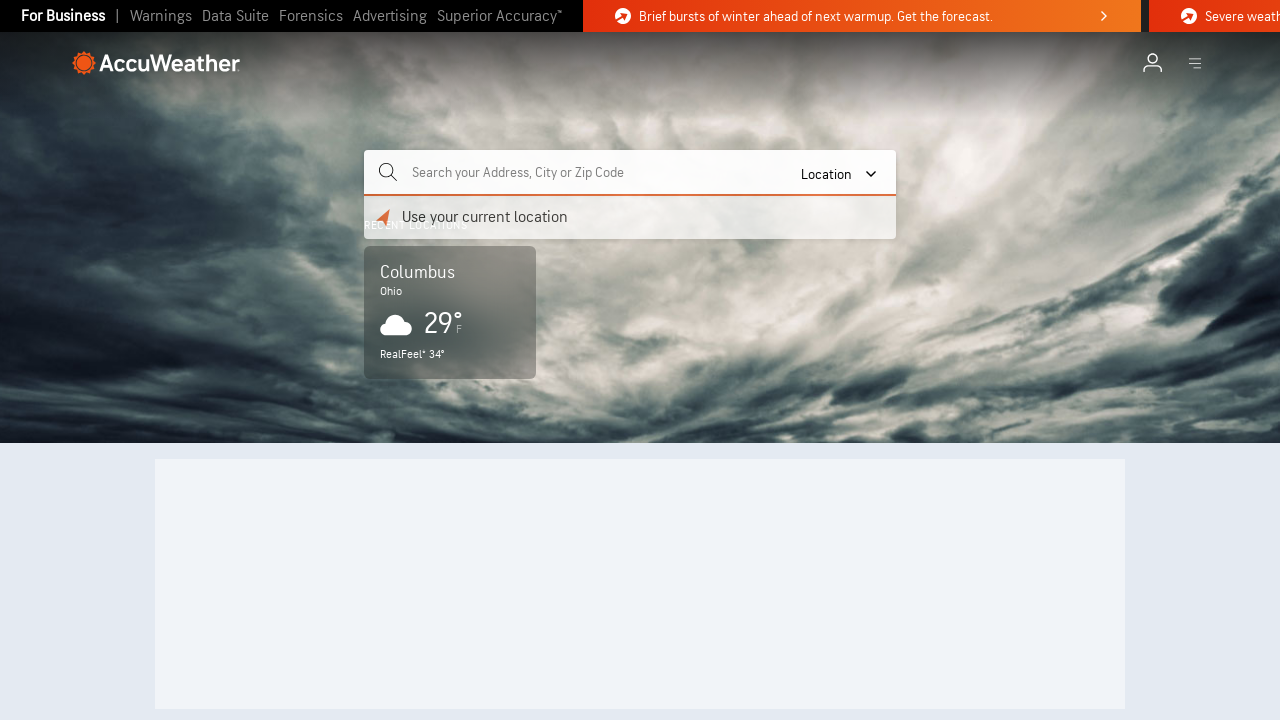

Filled search input with invalid location name 'xyzinvalidlocation123' on input[name='query']
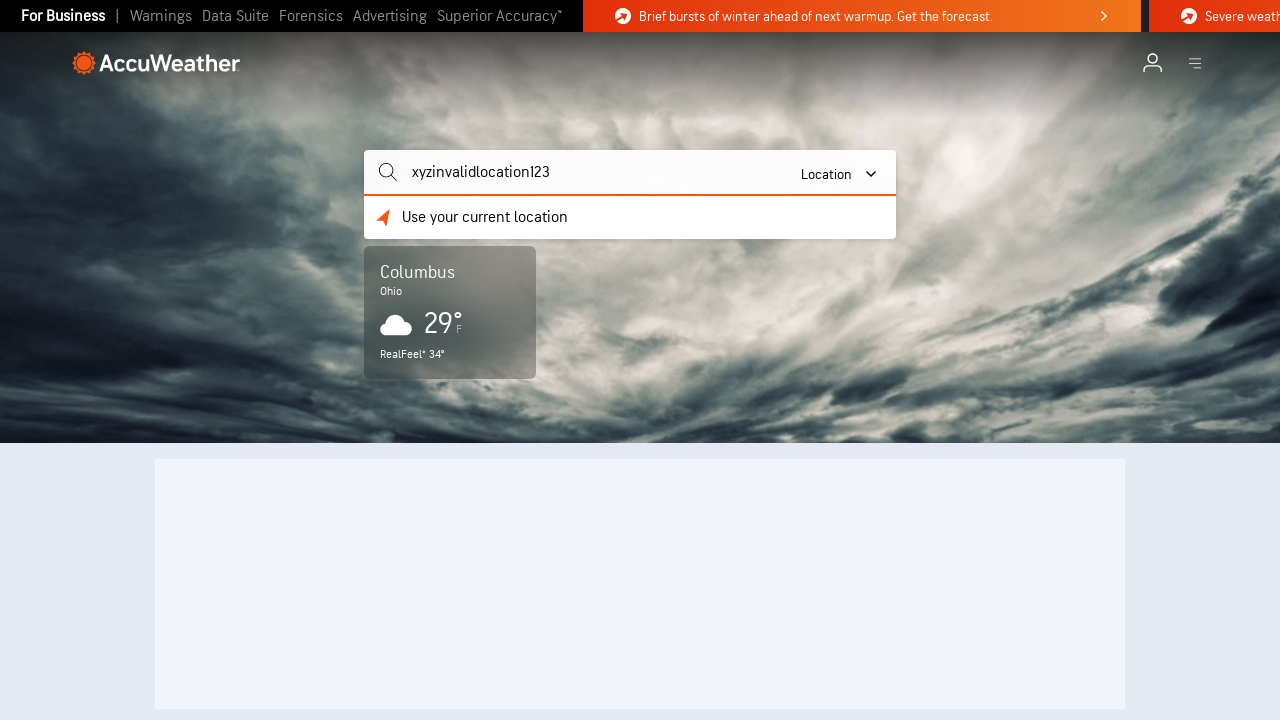

Pressed Enter to submit search on input[name='query']
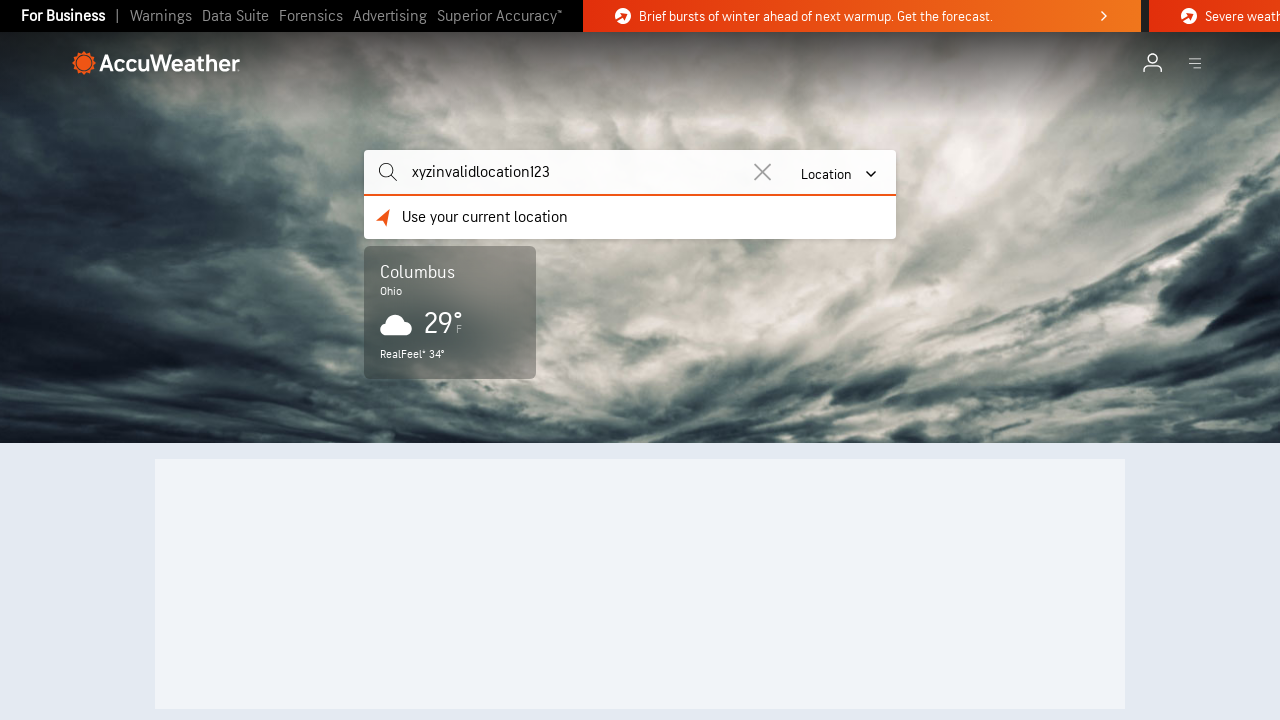

Waited for page to reach networkidle state
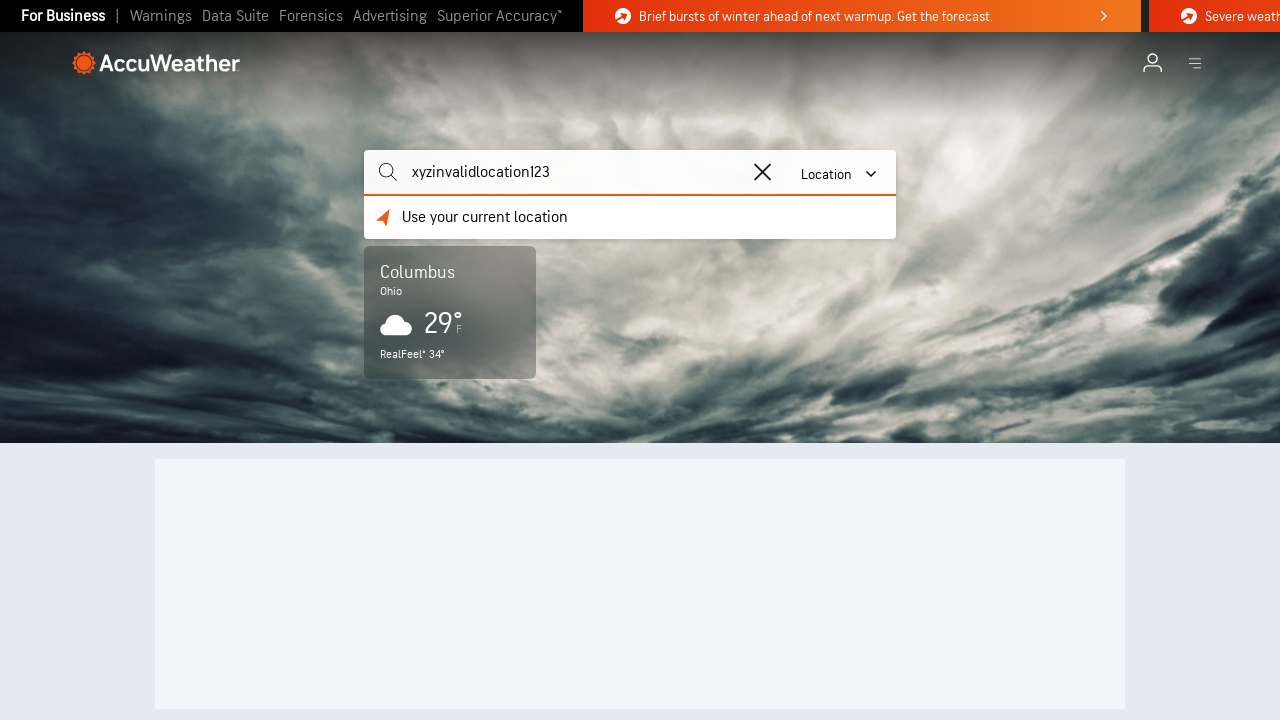

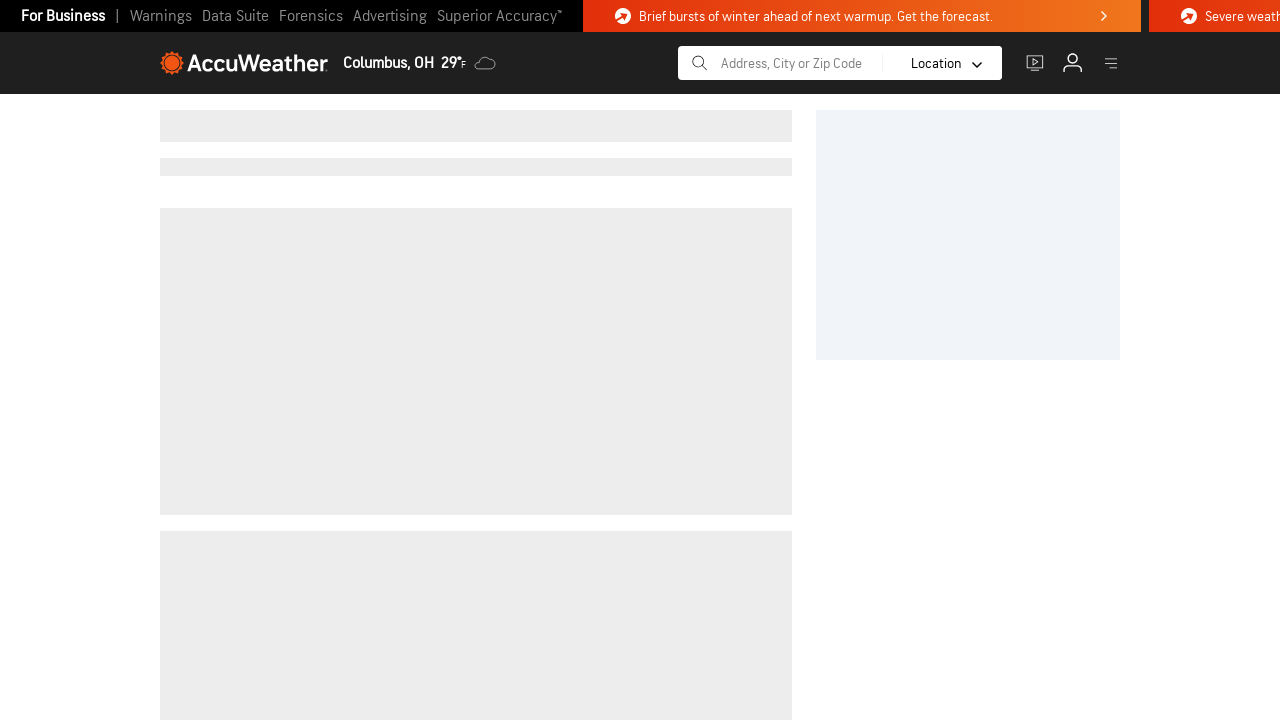